Tests clicking a button that has a dynamic ID by using a CSS class selector instead, demonstrating how to handle elements without stable IDs

Starting URL: http://uitestingplayground.com/dynamicid

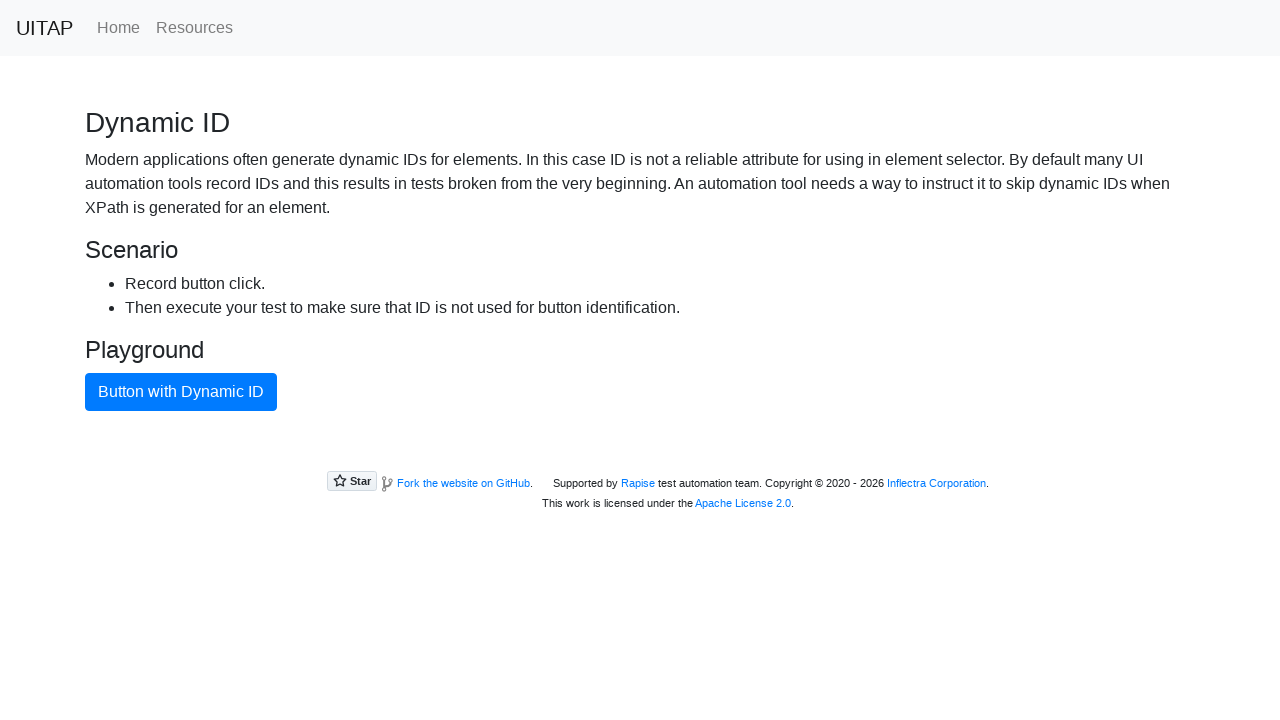

Clicked the blue button using CSS class selector to handle dynamic ID at (181, 392) on .btn-primary
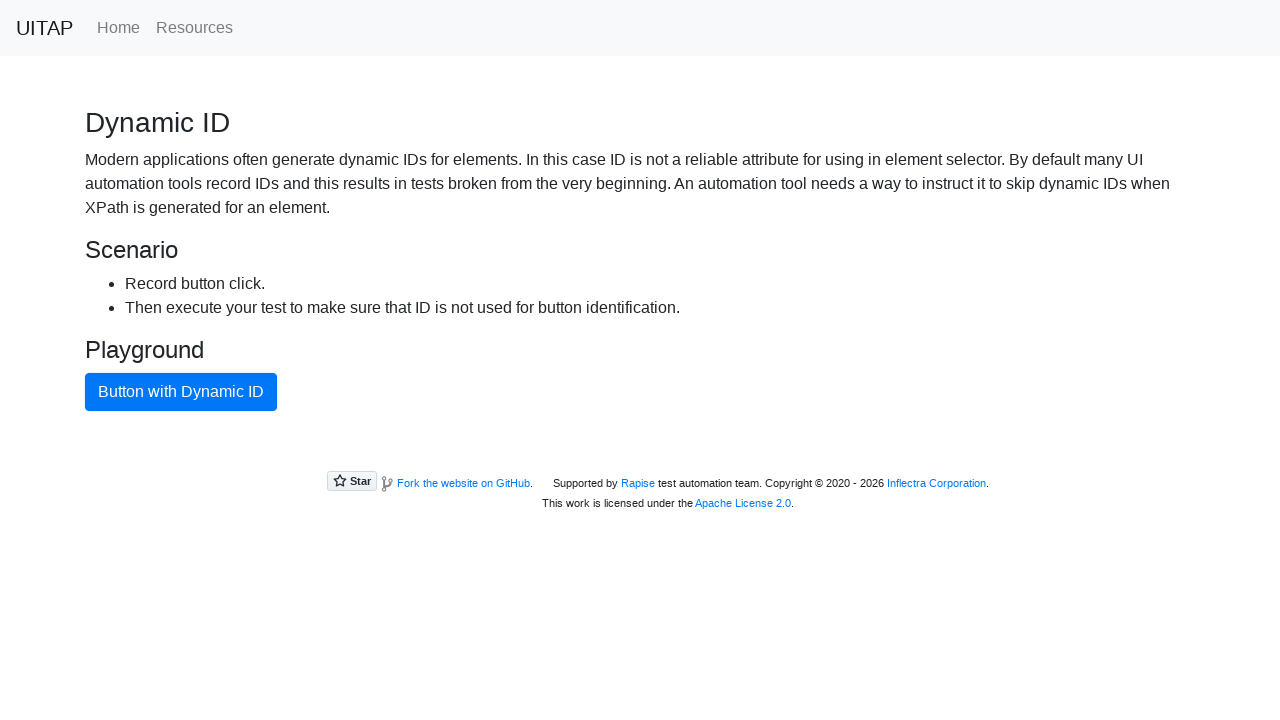

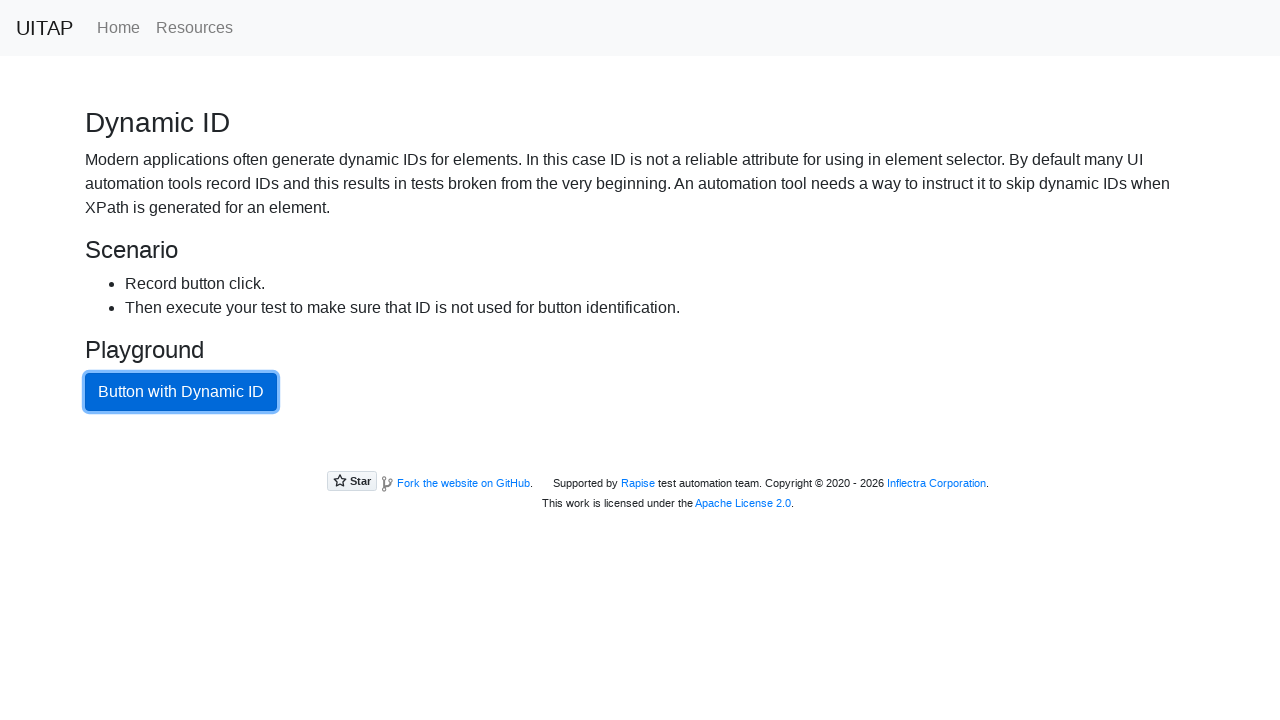